Tests dynamic controls page using explicit waits by clicking Remove button, verifying "It's gone!" message appears, then clicking Add button and verifying "It's back!" message appears

Starting URL: https://the-internet.herokuapp.com/dynamic_controls

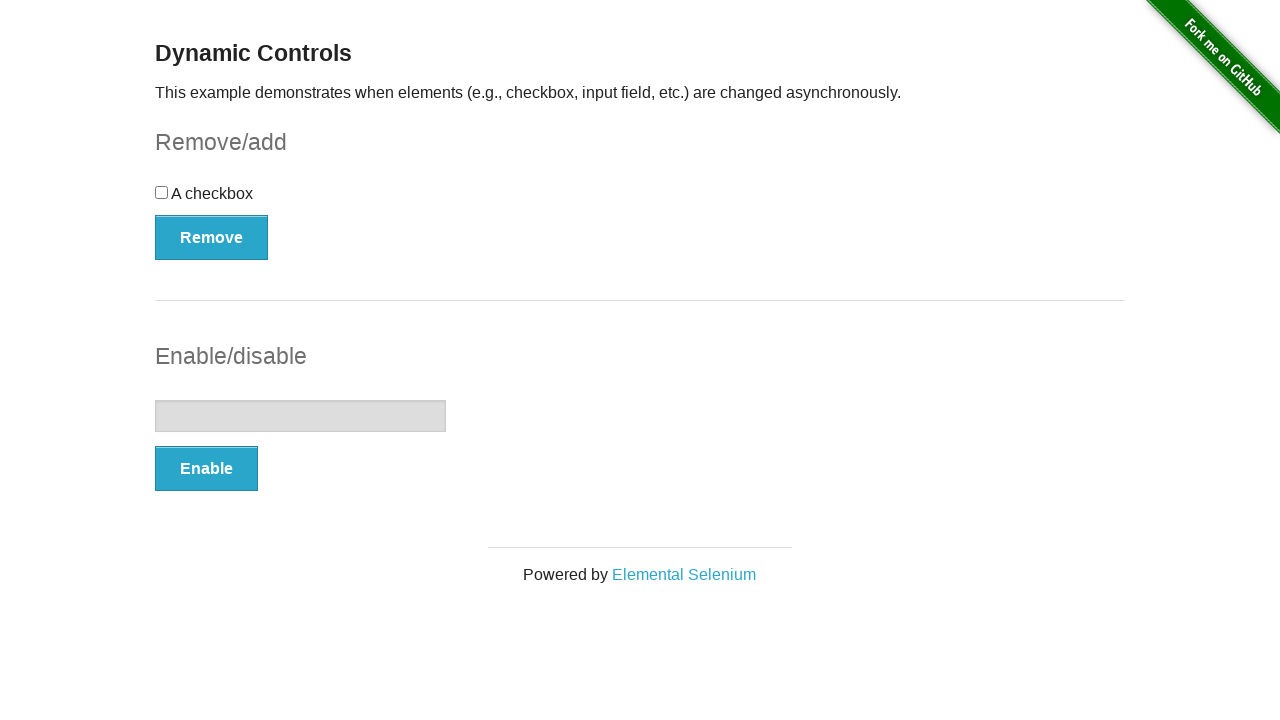

Clicked Remove button at (212, 237) on xpath=//*[text()='Remove']
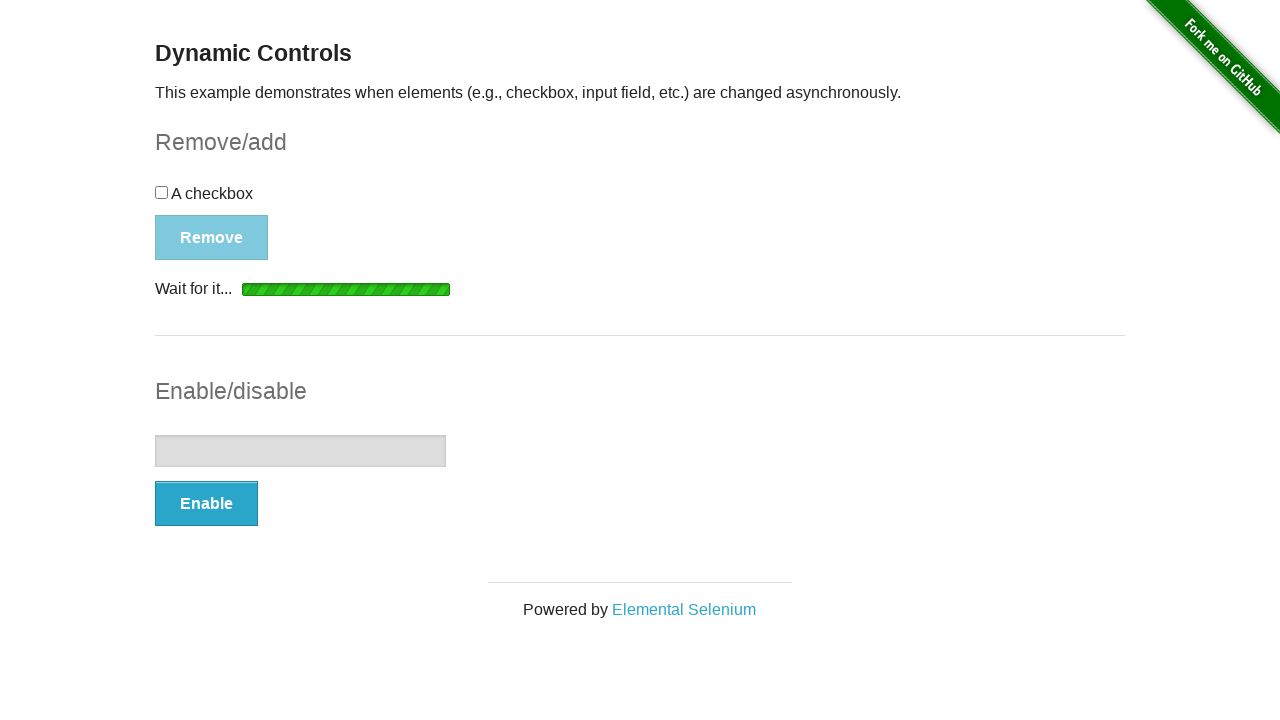

Waited for and found "It's gone!" message
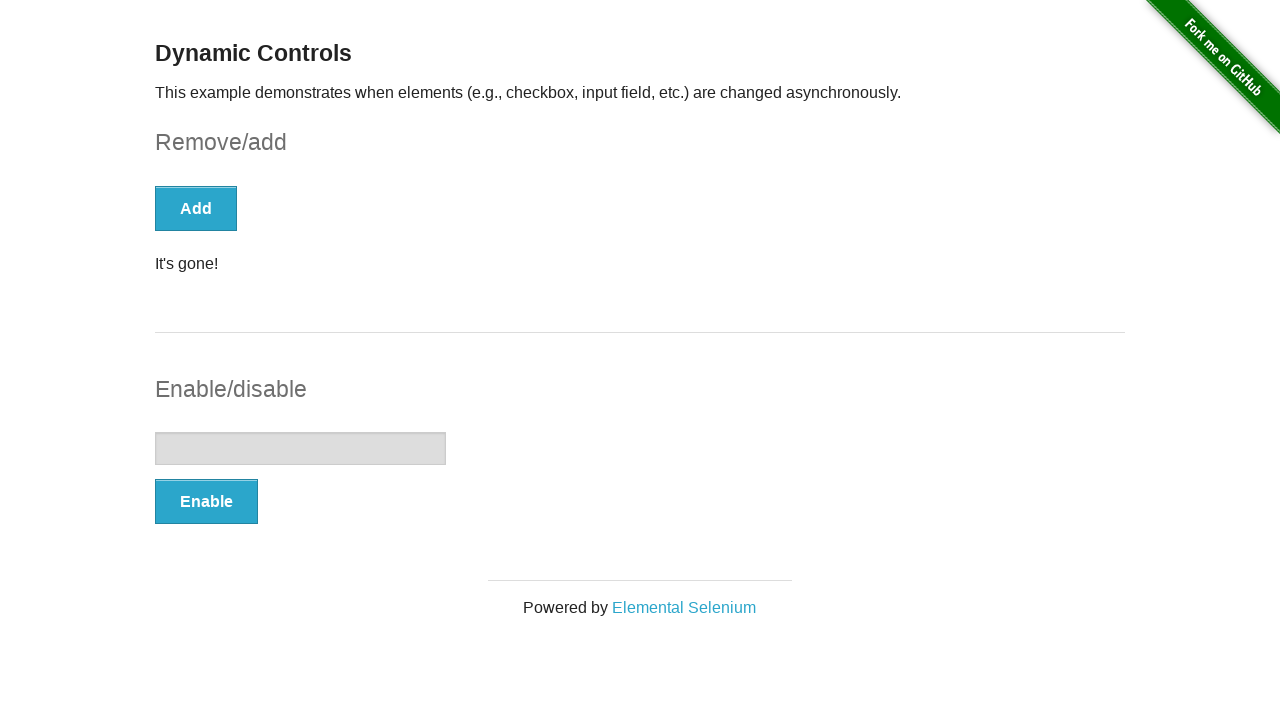

Verified "It's gone!" message is visible
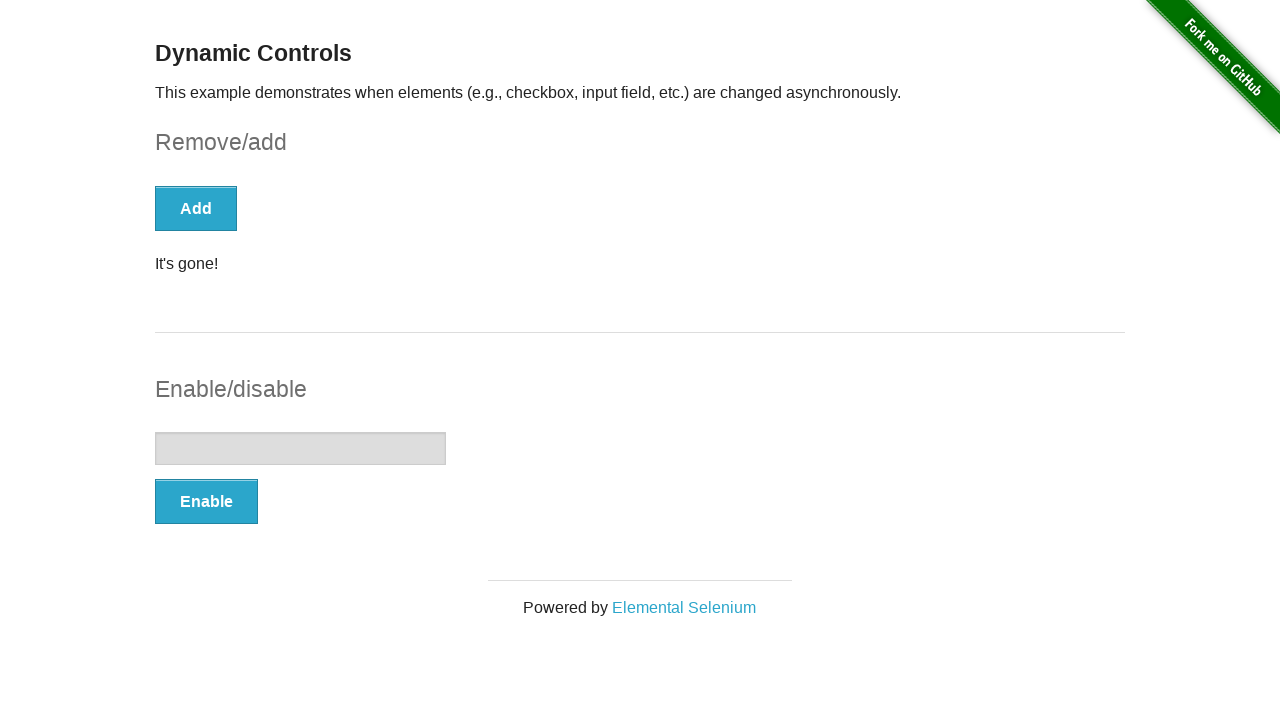

Clicked Add button at (196, 208) on xpath=//*[text()='Add']
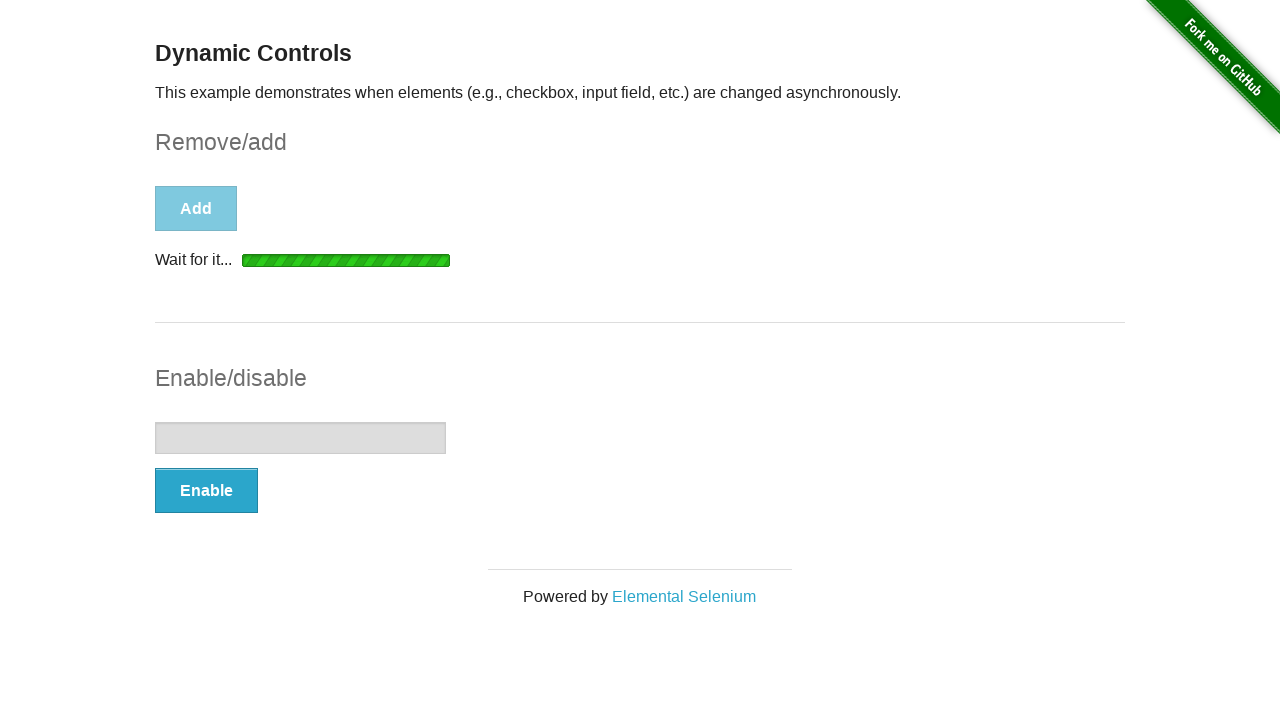

Waited for and found "It's back!" message
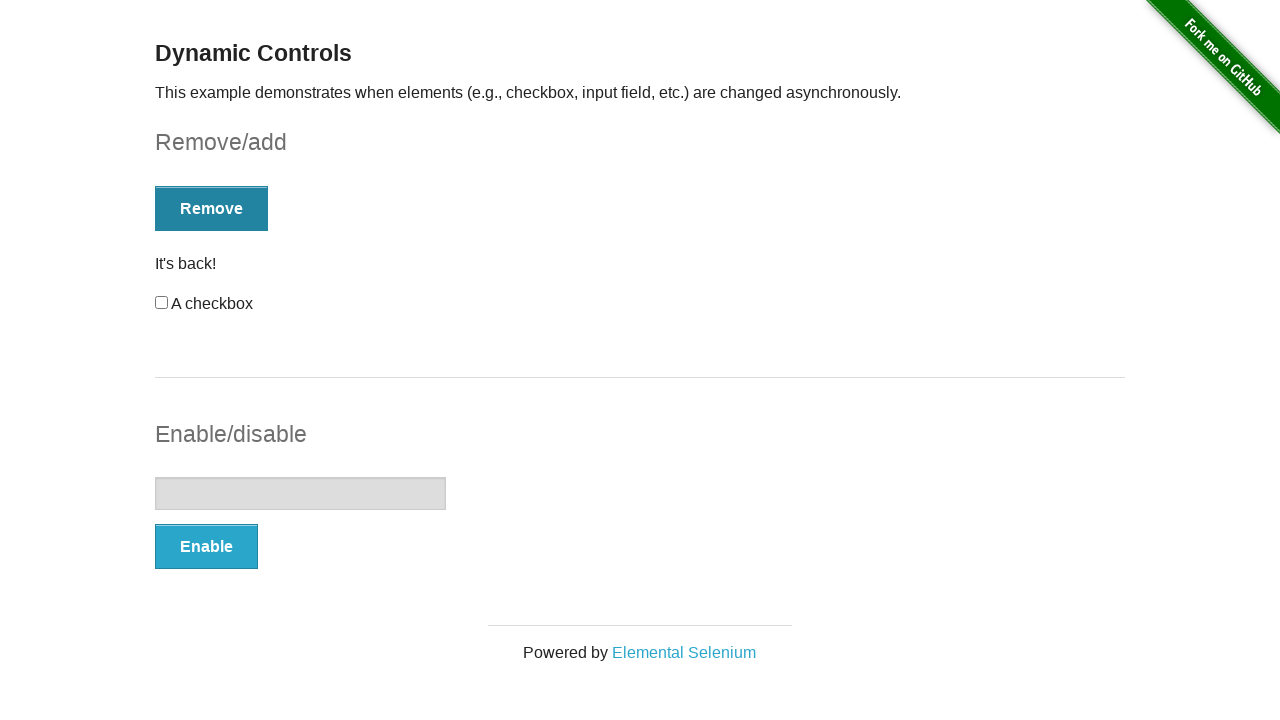

Verified "It's back!" message is visible
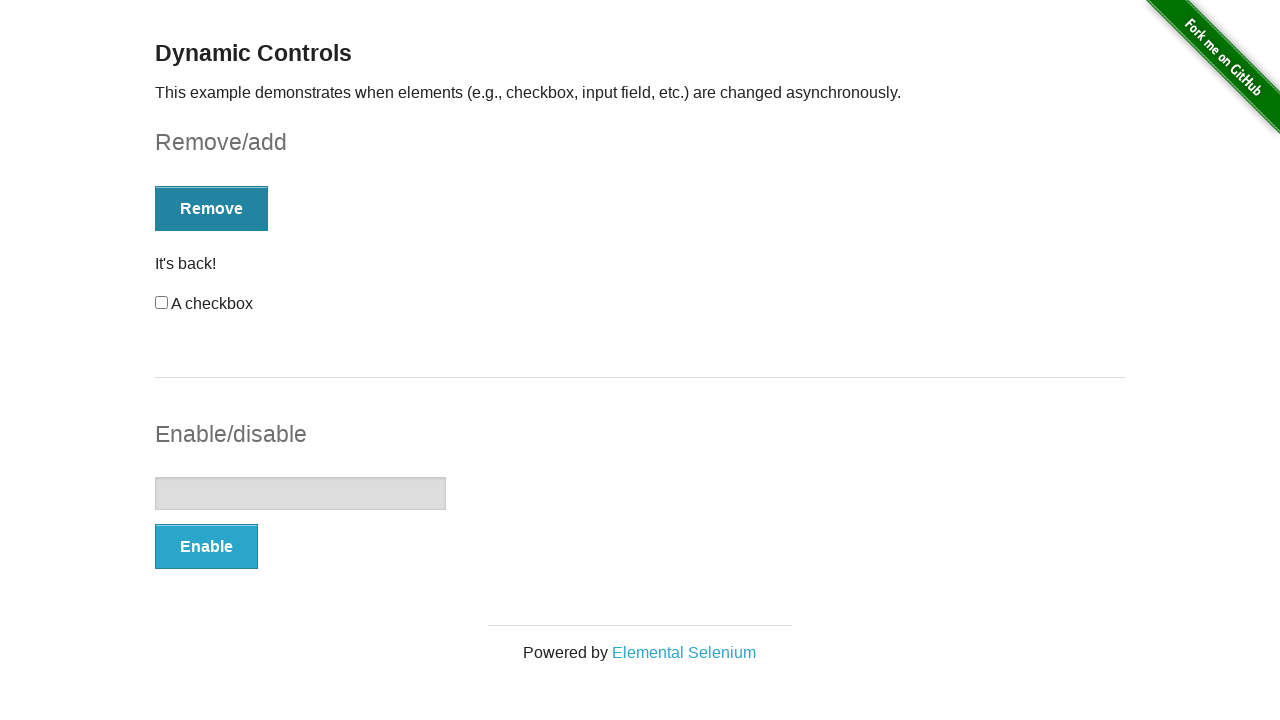

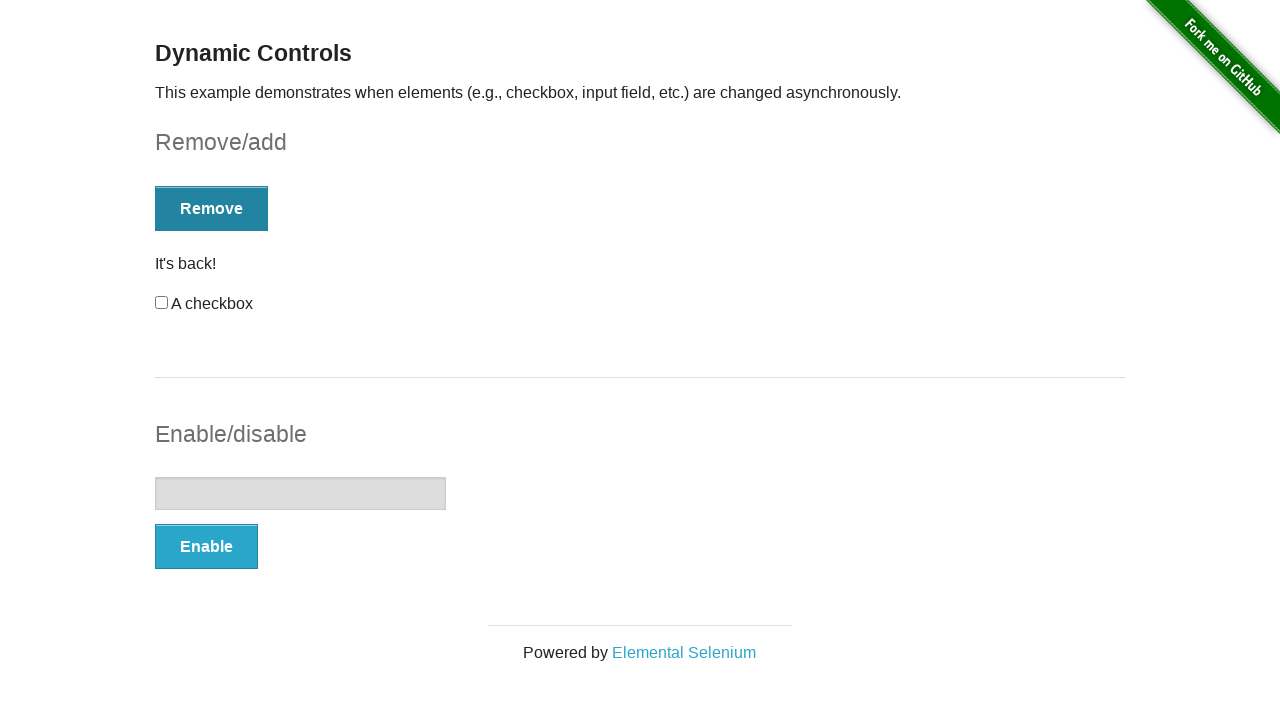